Tests right-click (context click) functionality on a button and verifies the success message is displayed

Starting URL: https://demoqa.com/buttons

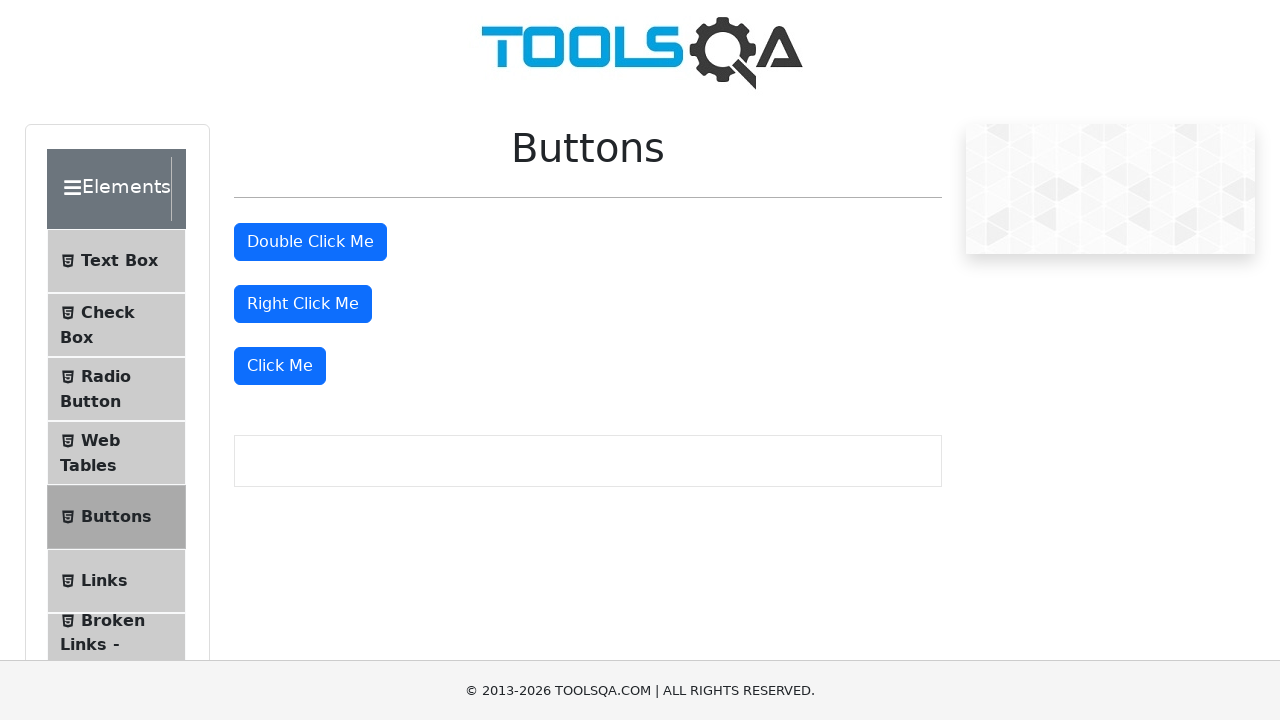

Located the right-click button element
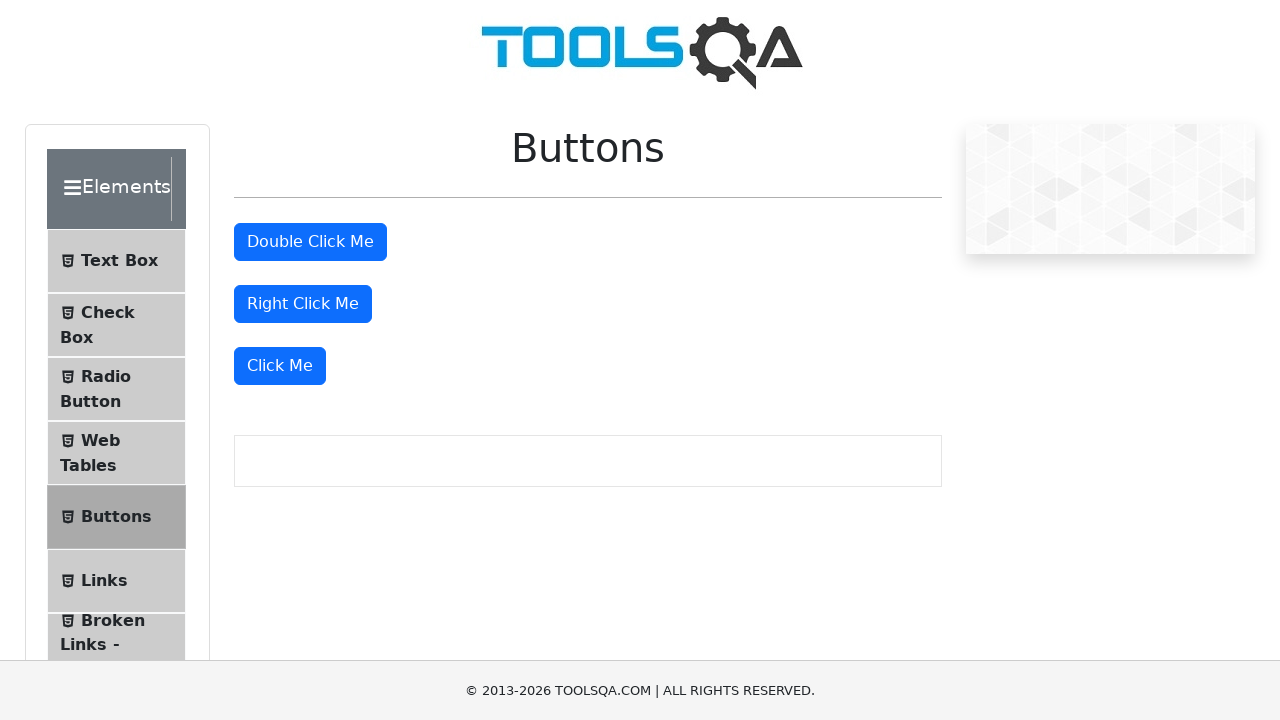

Scrolled right-click button into view
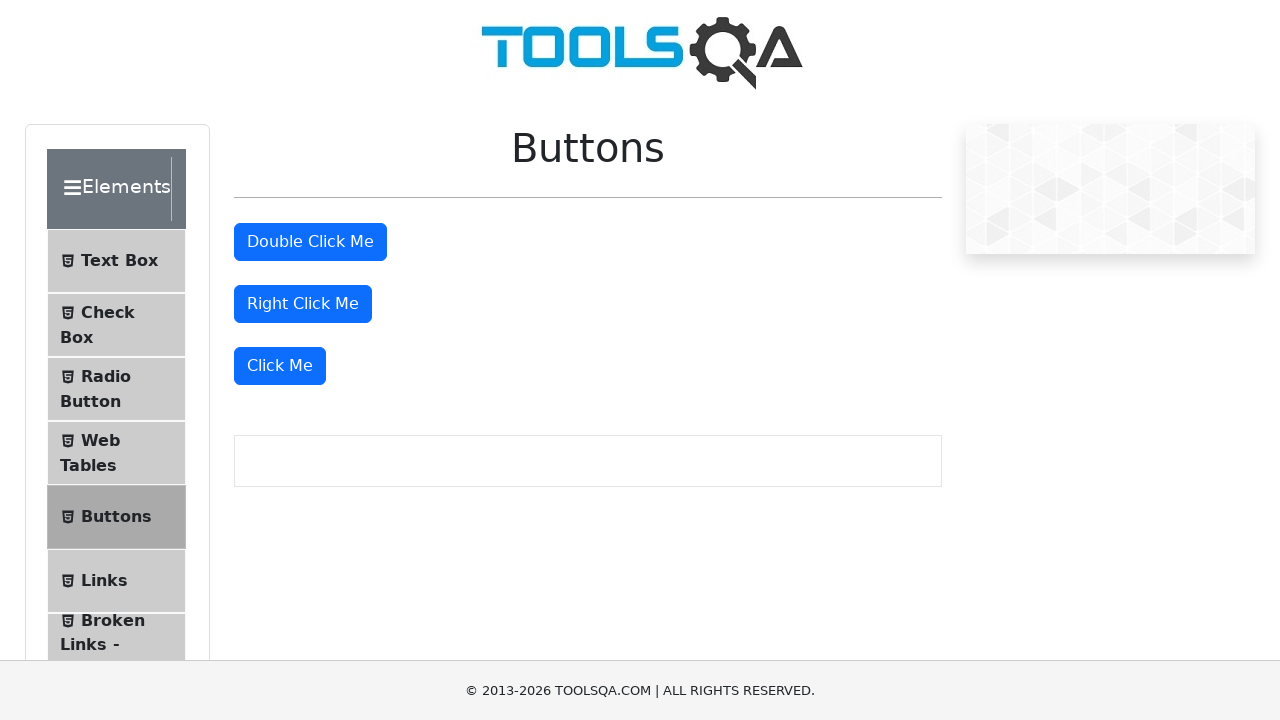

Performed right-click on the button at (303, 304) on #rightClickBtn
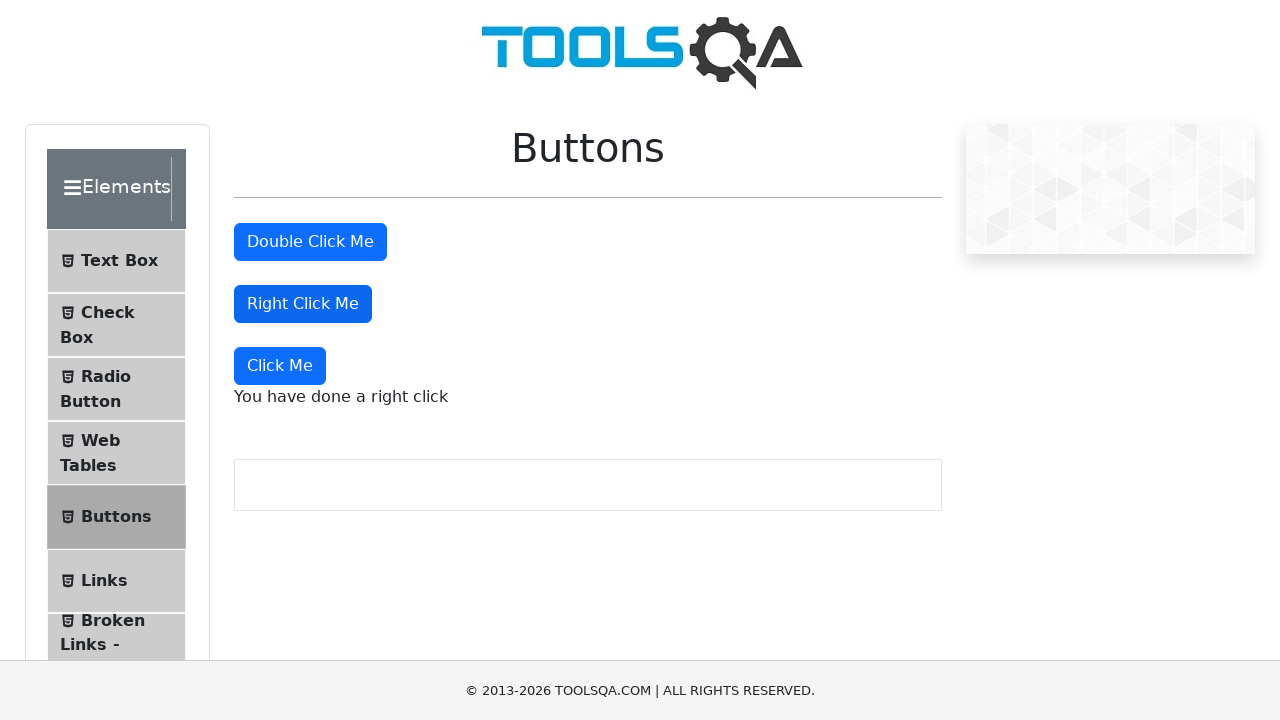

Right-click message element appeared
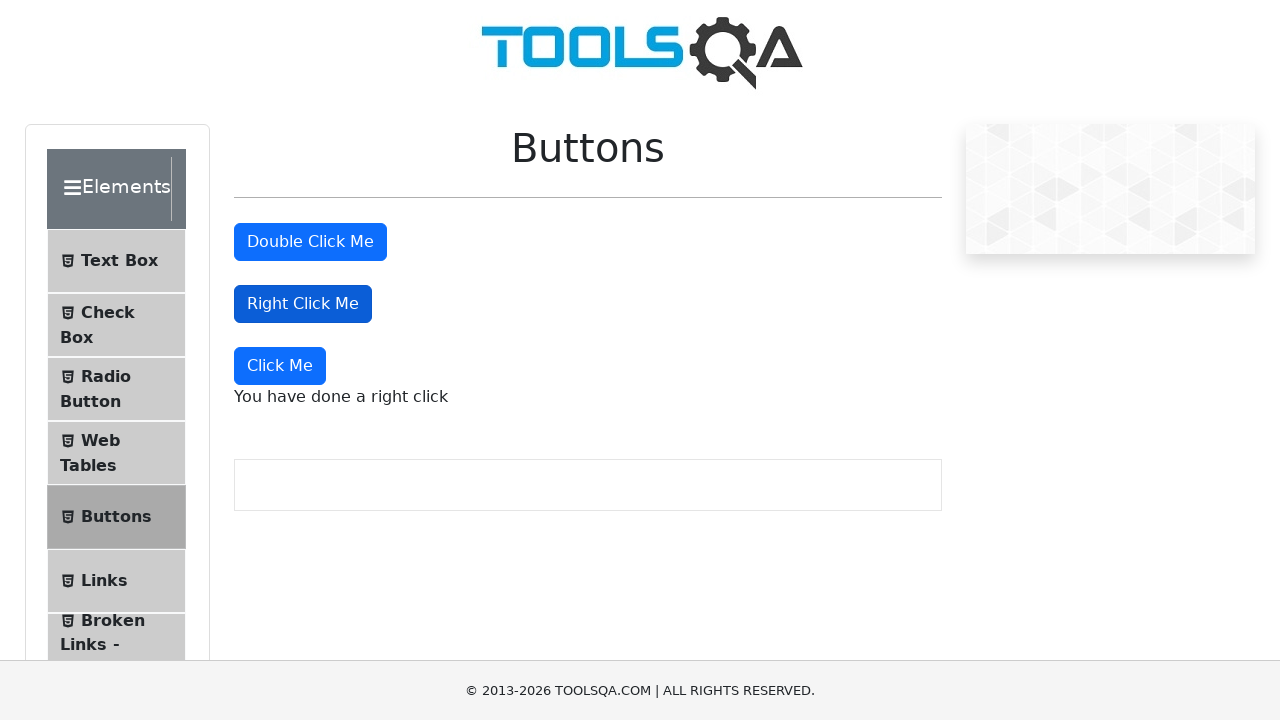

Verified right-click success message displays correct text
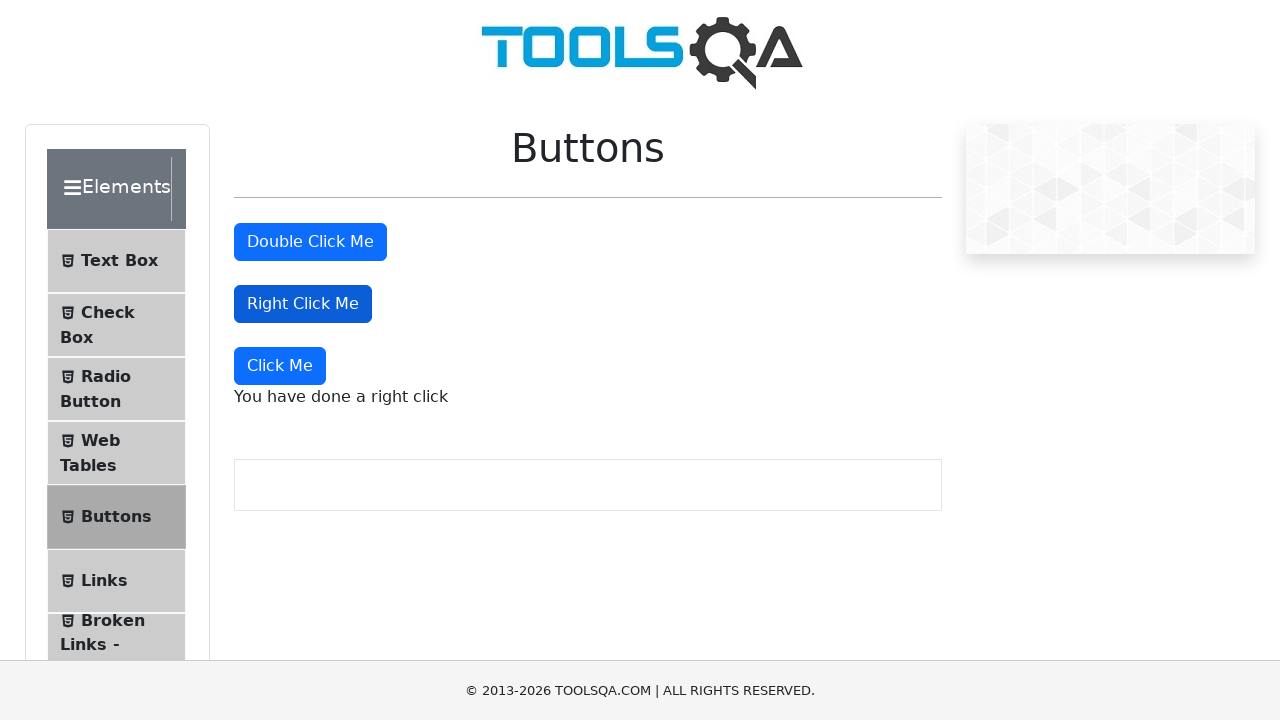

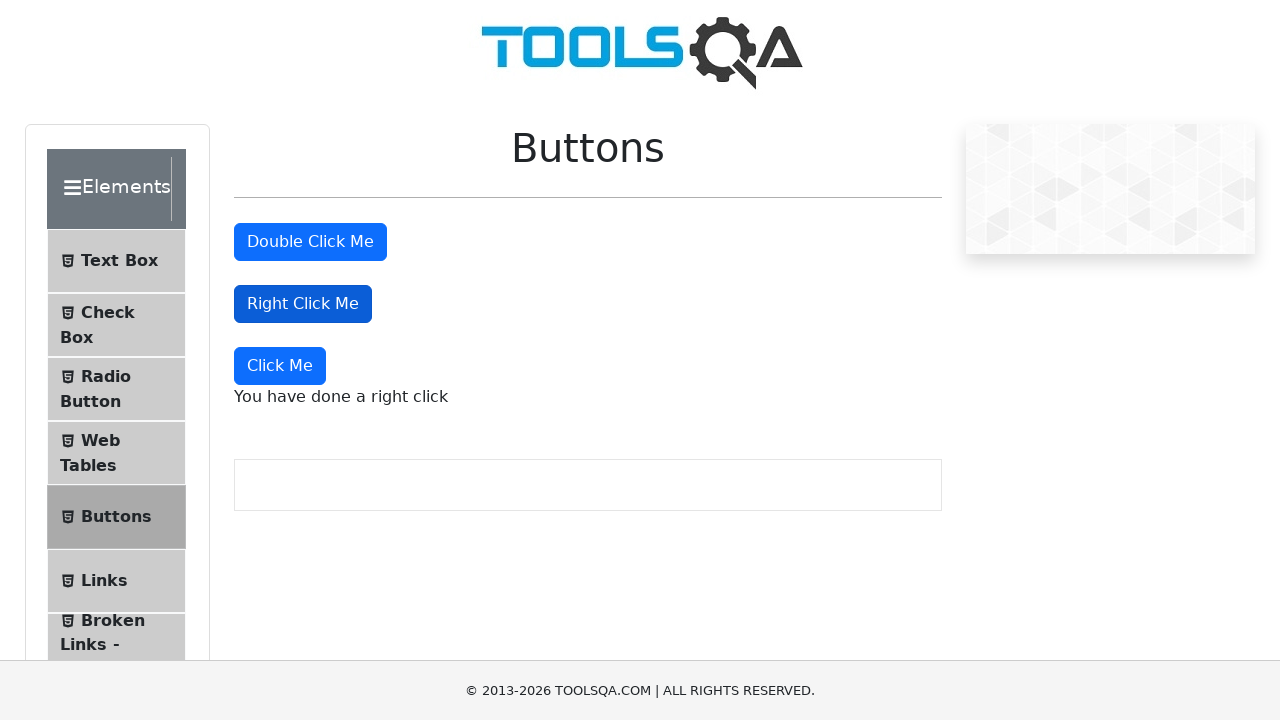